Tests the Add Element and Delete button functionality by clicking Add Element to create a Delete button, verifying it appears, then clicking Delete and verifying it disappears (handling StaleElementReferenceException).

Starting URL: https://practice.cydeo.com/add_remove_elements/

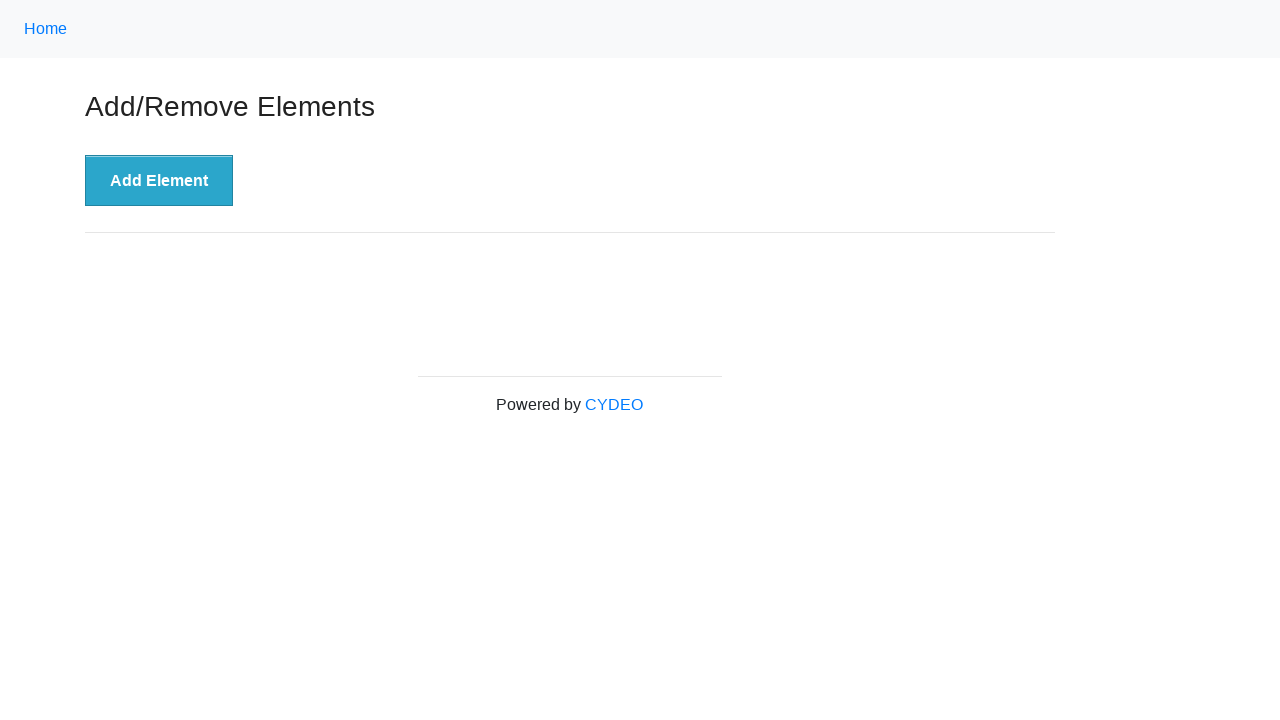

Clicked Add Element button at (159, 181) on xpath=//button[text()='Add Element']
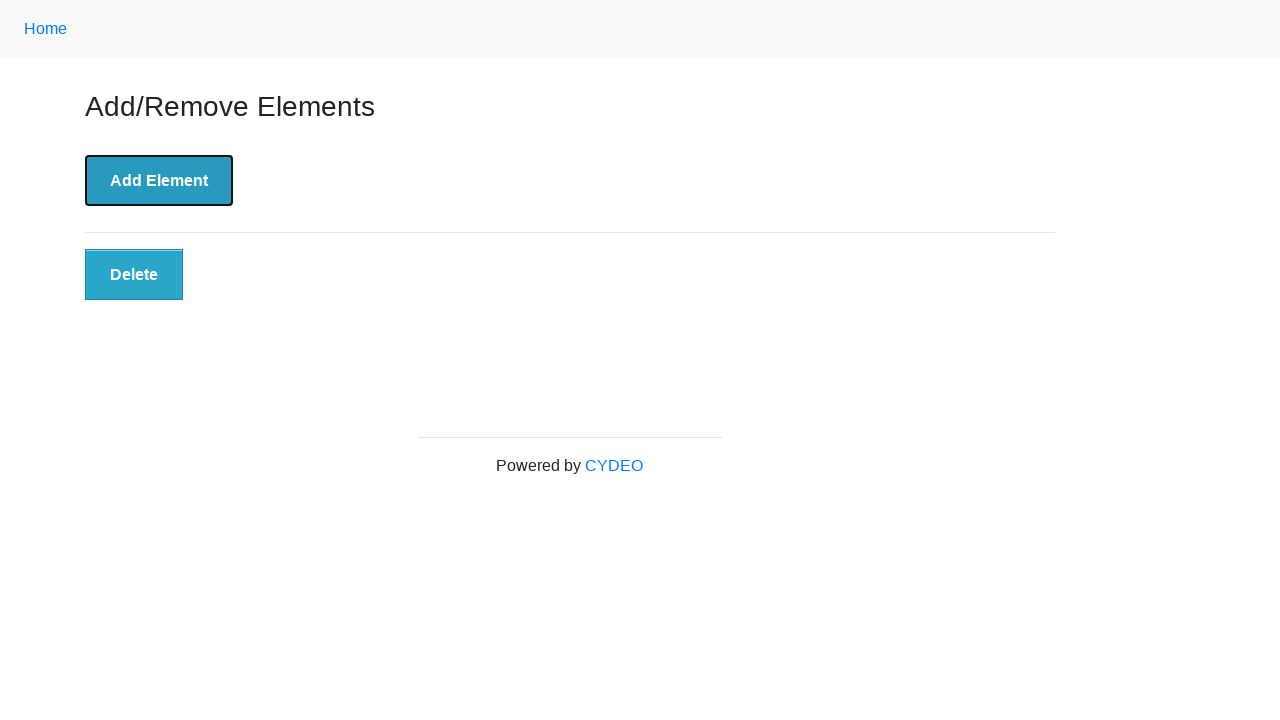

Delete button became visible after Add Element click
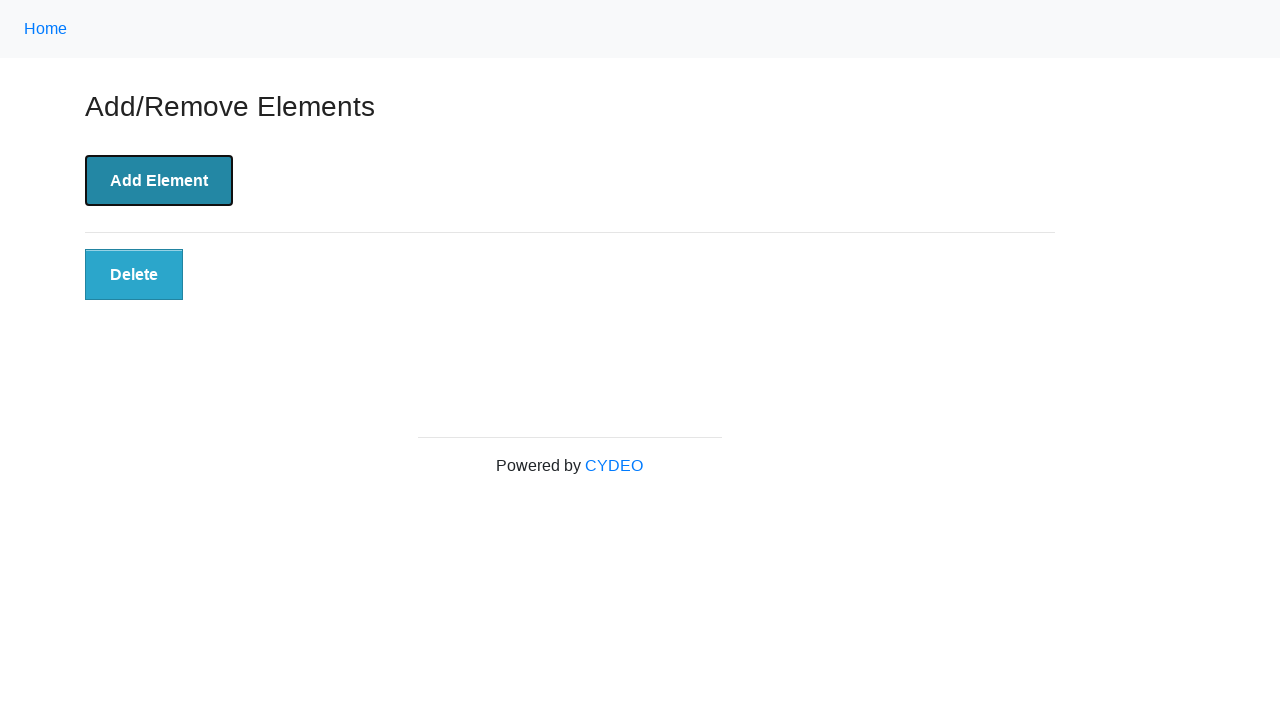

Verified Delete button is visible
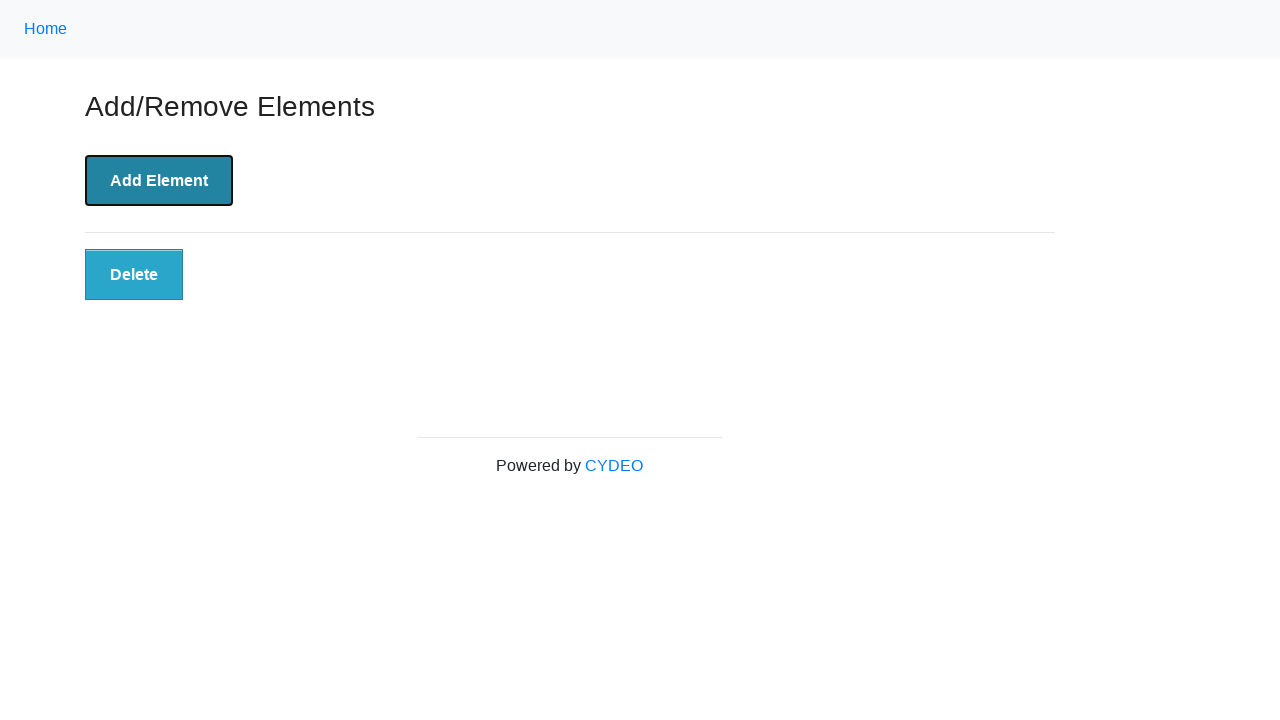

Clicked Delete button at (134, 275) on xpath=//button[text()='Delete']
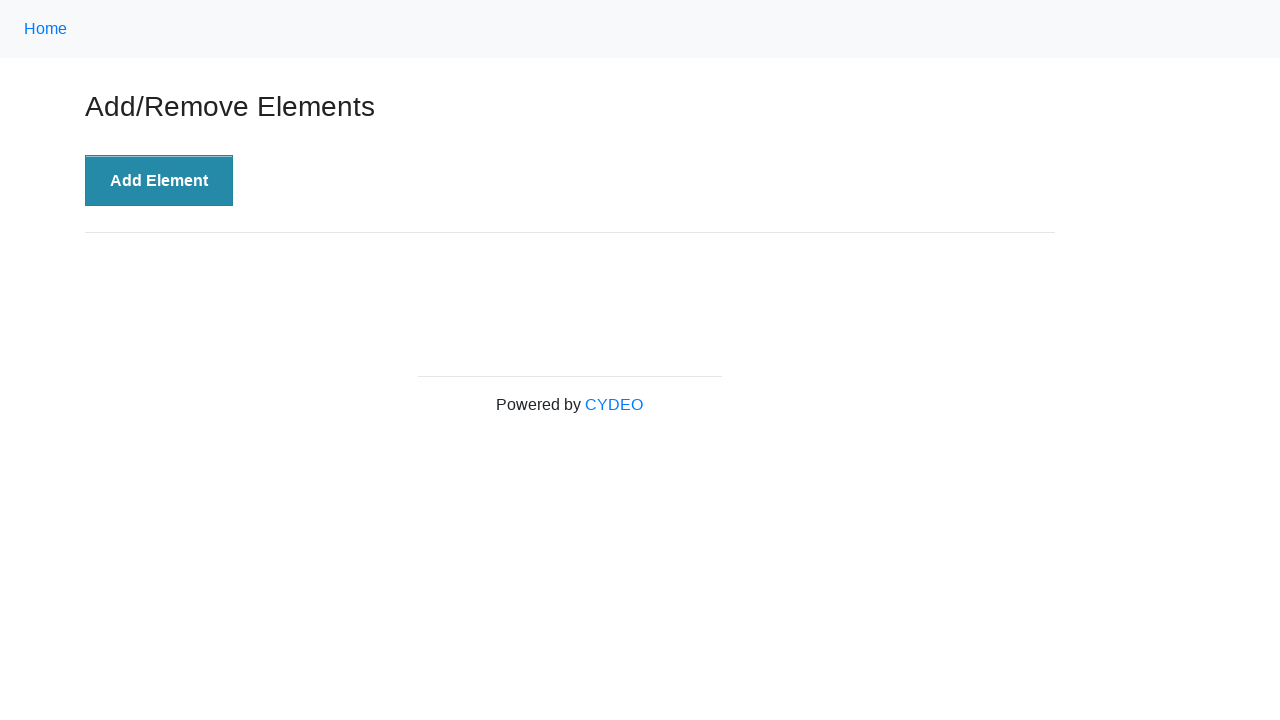

Verified Delete button is detached from DOM
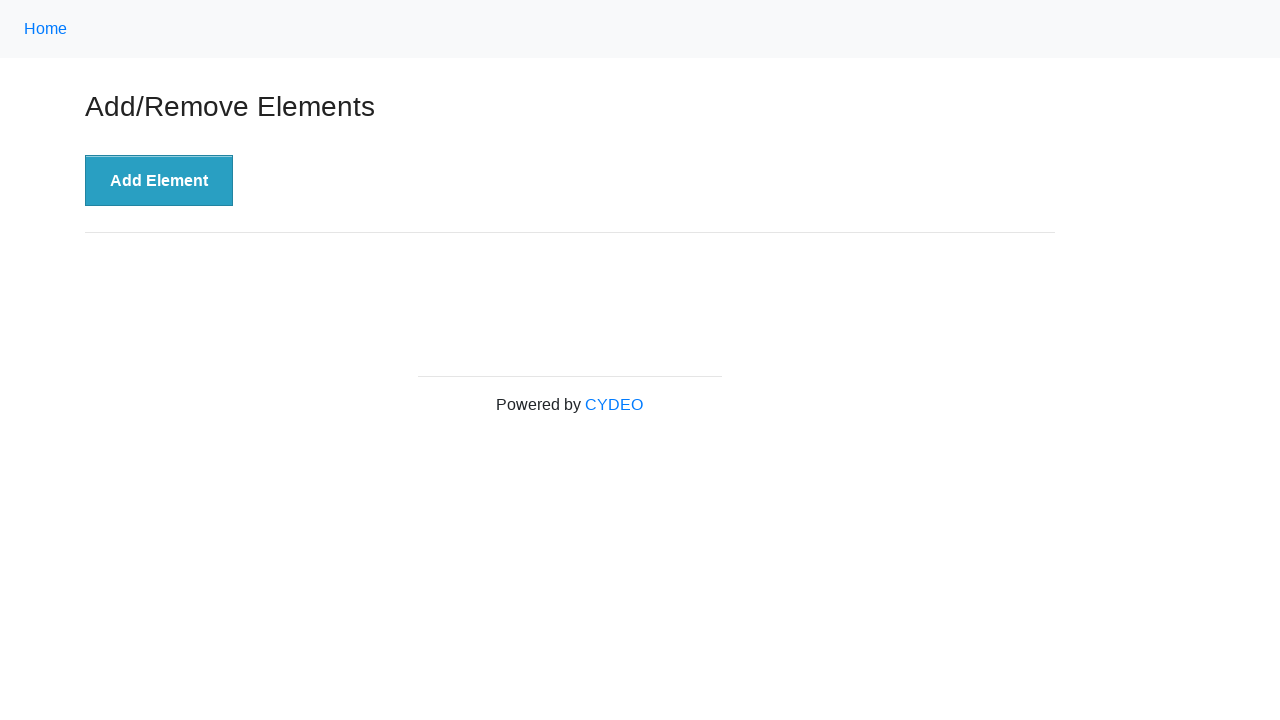

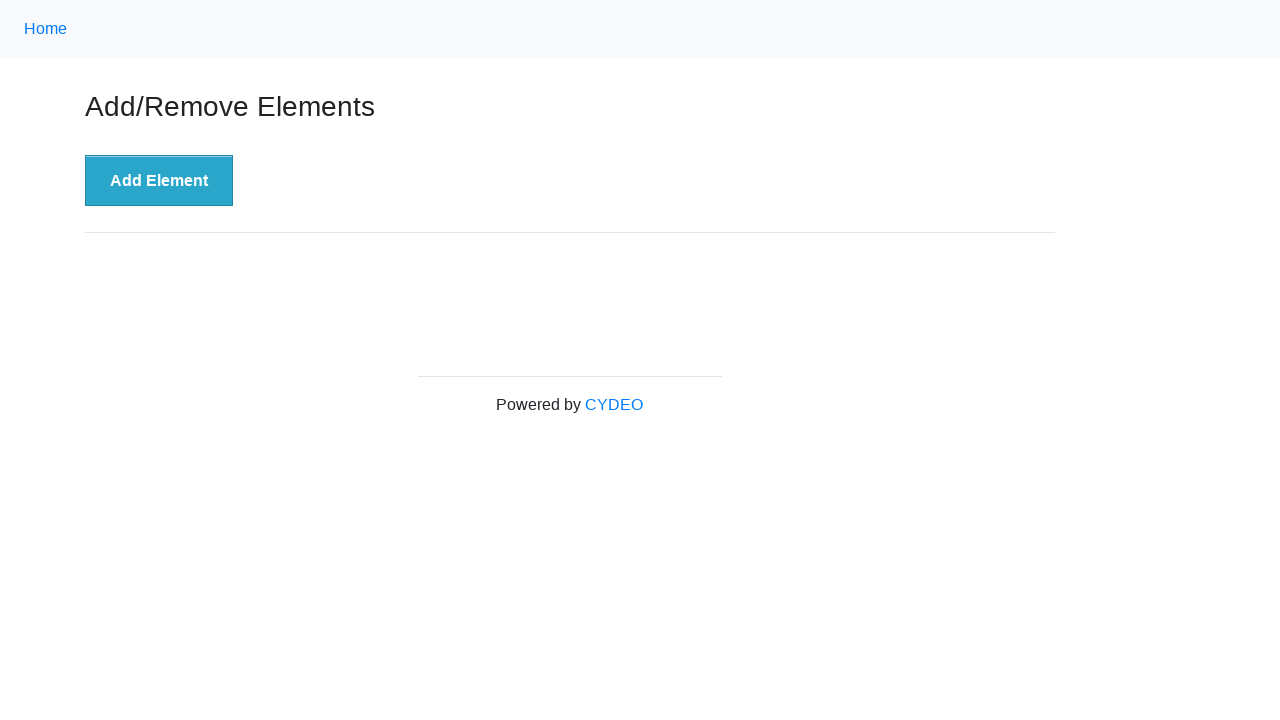